Tests UI handling of special characters, unicode, hieroglyphics, XSS attempts, and various edge case inputs in all form fields.

Starting URL: https://lm.skillbox.cc/qa_tester/module02/homework1/

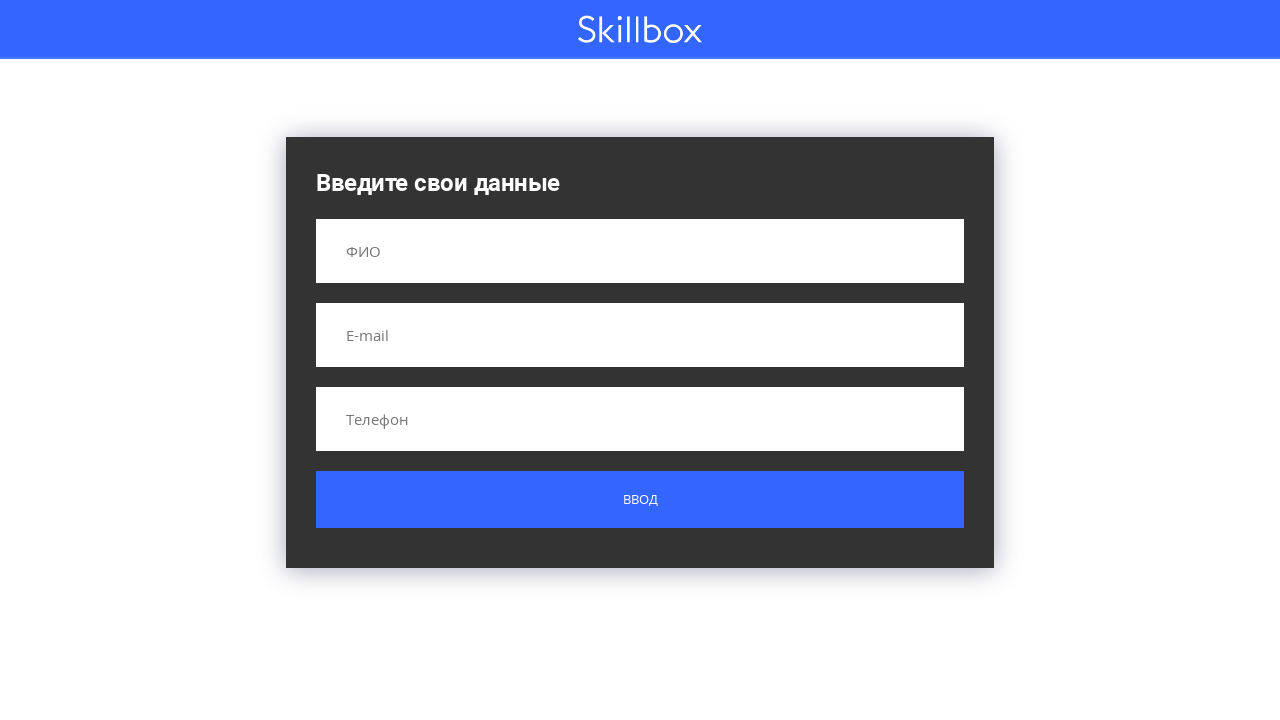

Filled name field with special characters, unicode, hieroglyphics, and XSS attempt on input[name='name']
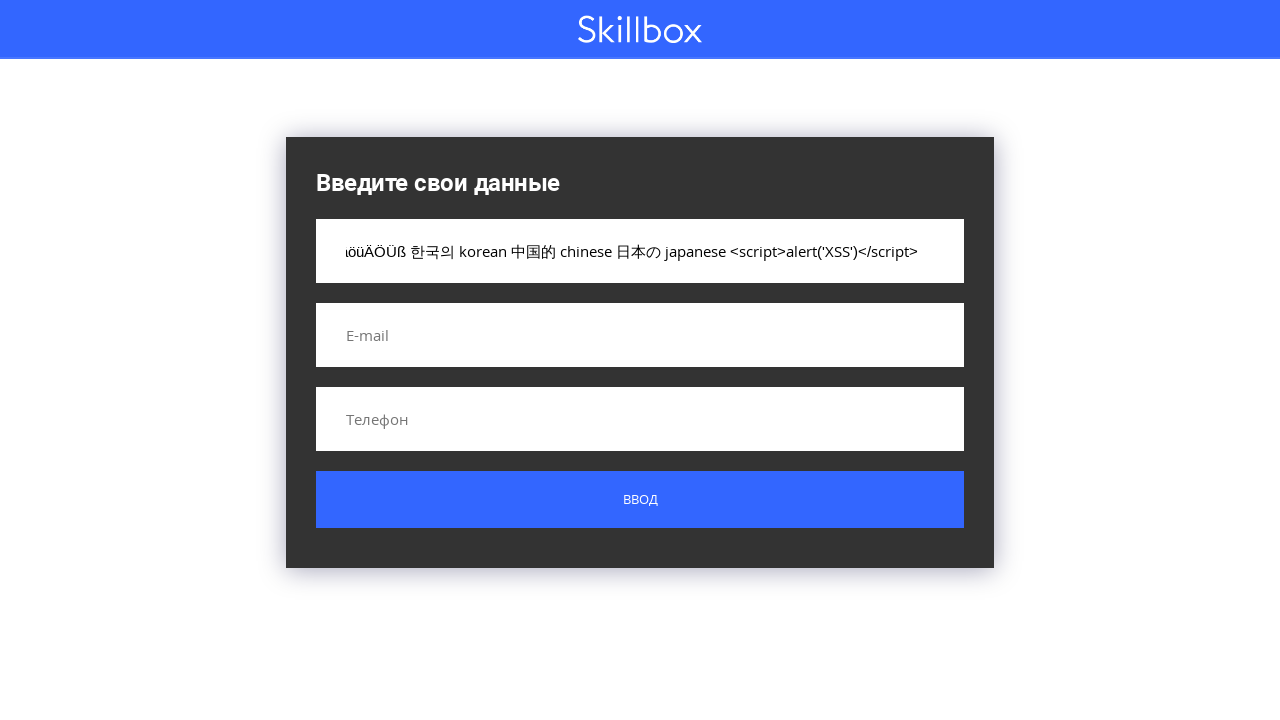

Filled email field with special characters, unicode, hieroglyphics, and XSS attempt on input[name='email']
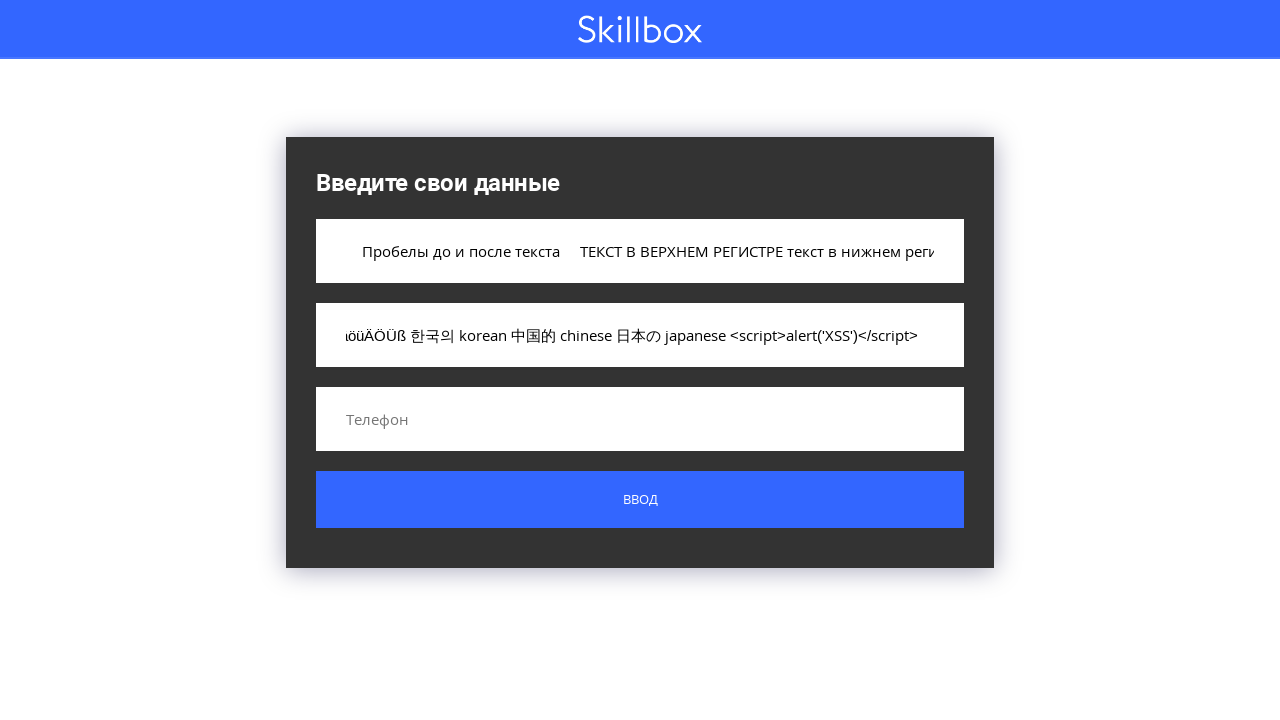

Filled phone field with special characters, unicode, hieroglyphics, and XSS attempt on input[name='phone']
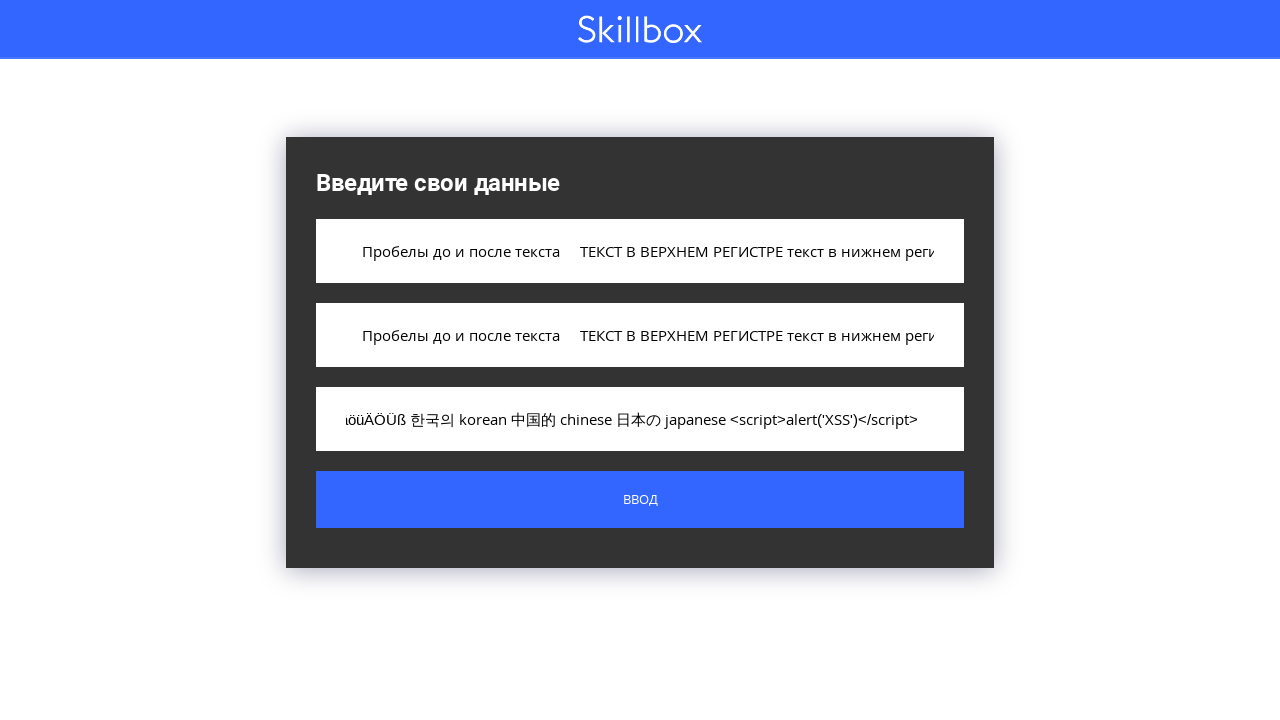

Clicked submit button to test form handling of edge case inputs at (640, 500) on .custom-form__button
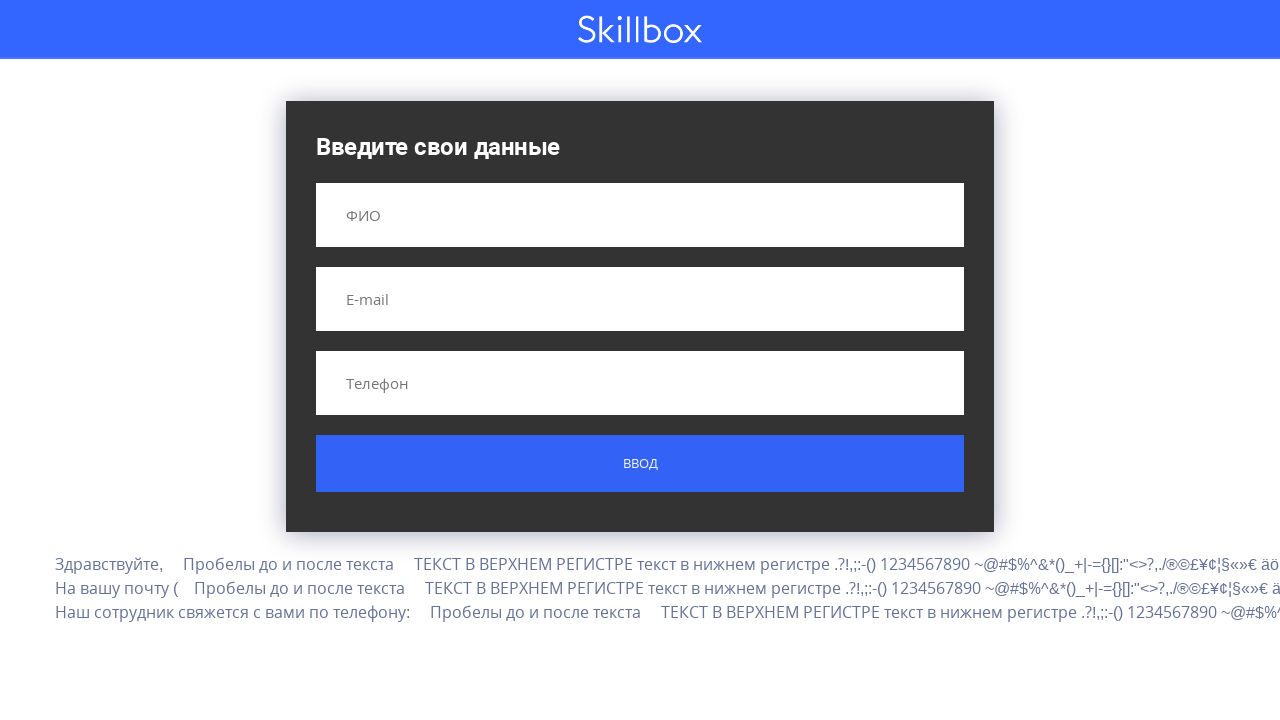

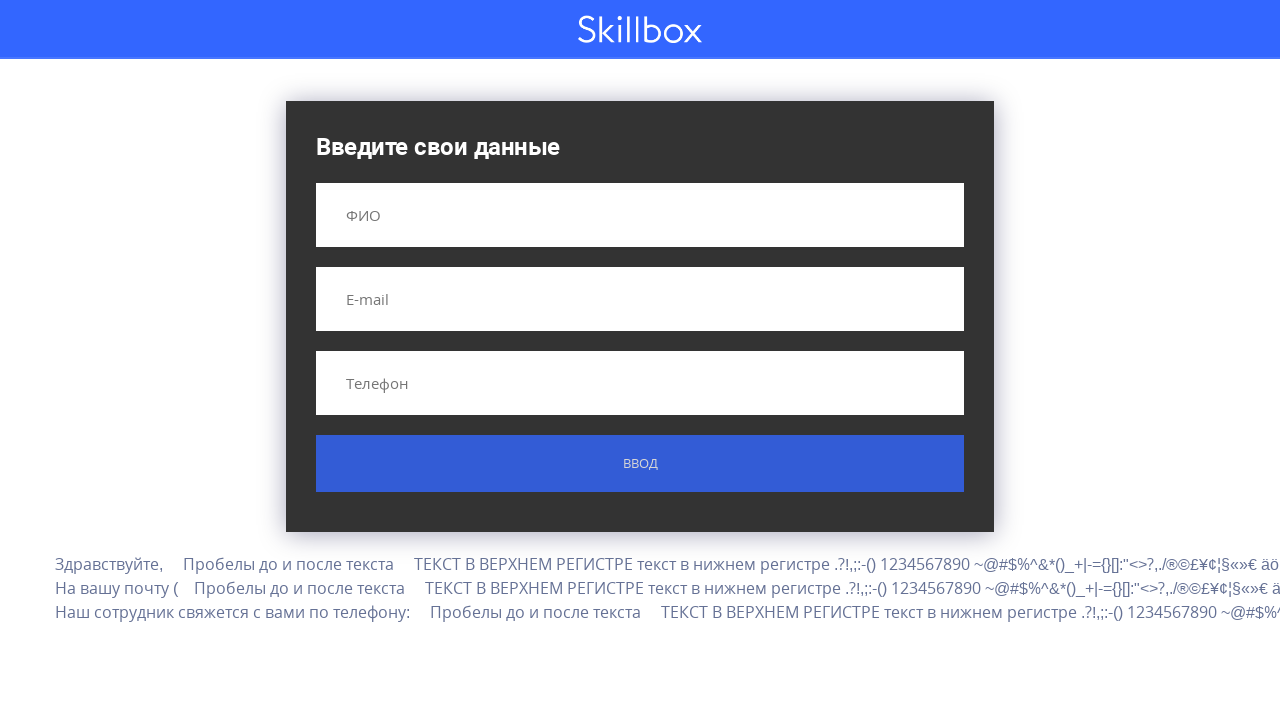